Tests that the text input field is cleared after adding a todo item

Starting URL: https://demo.playwright.dev/todomvc

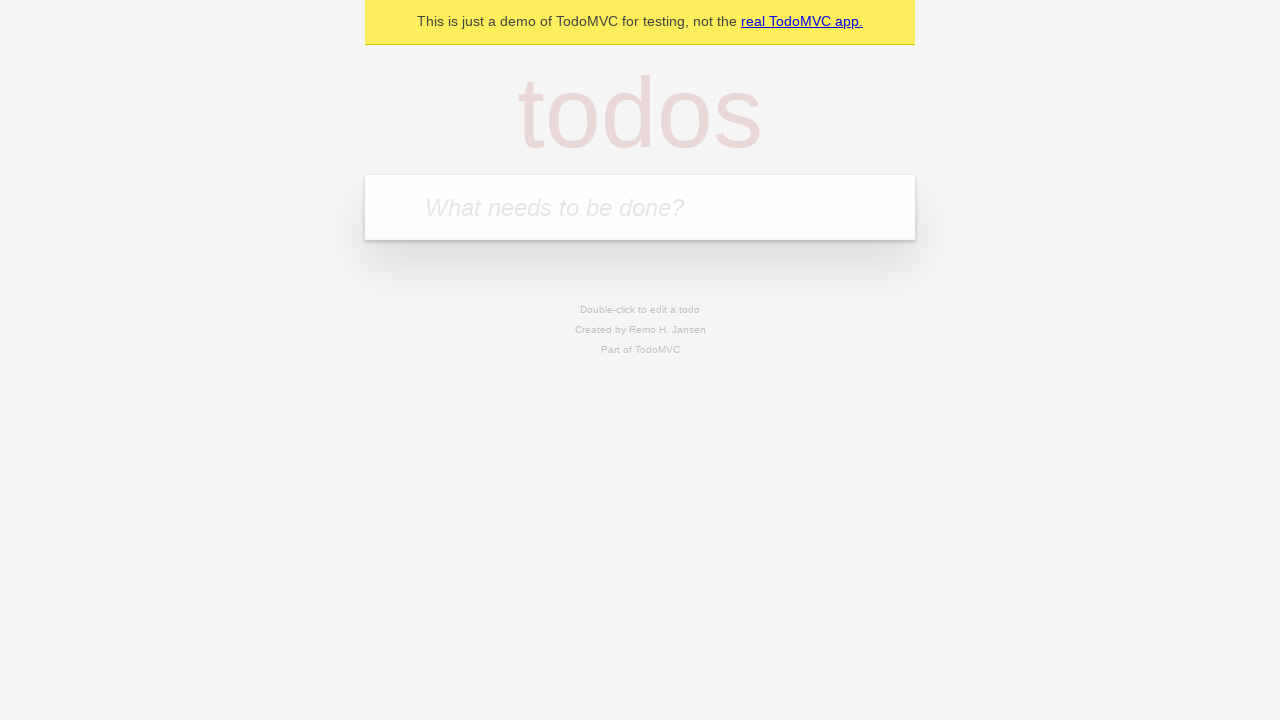

Filled todo input field with 'buy some cheese' on .new-todo
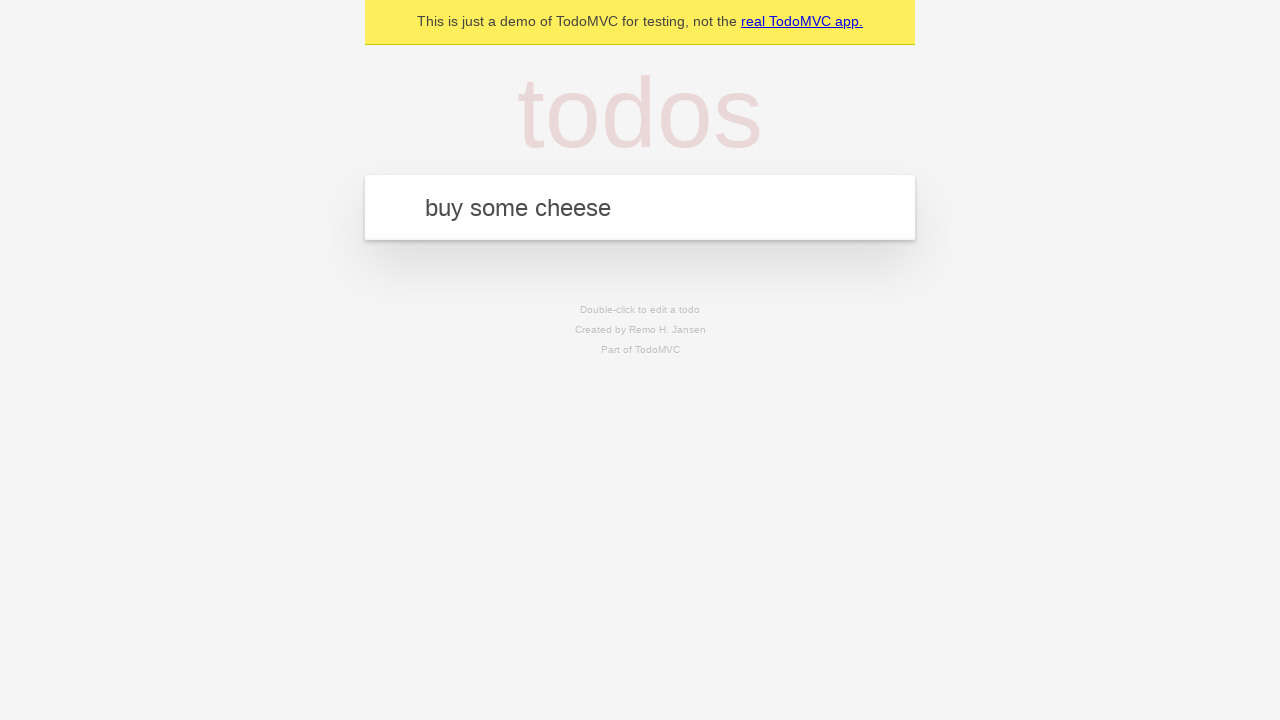

Pressed Enter to add todo item on .new-todo
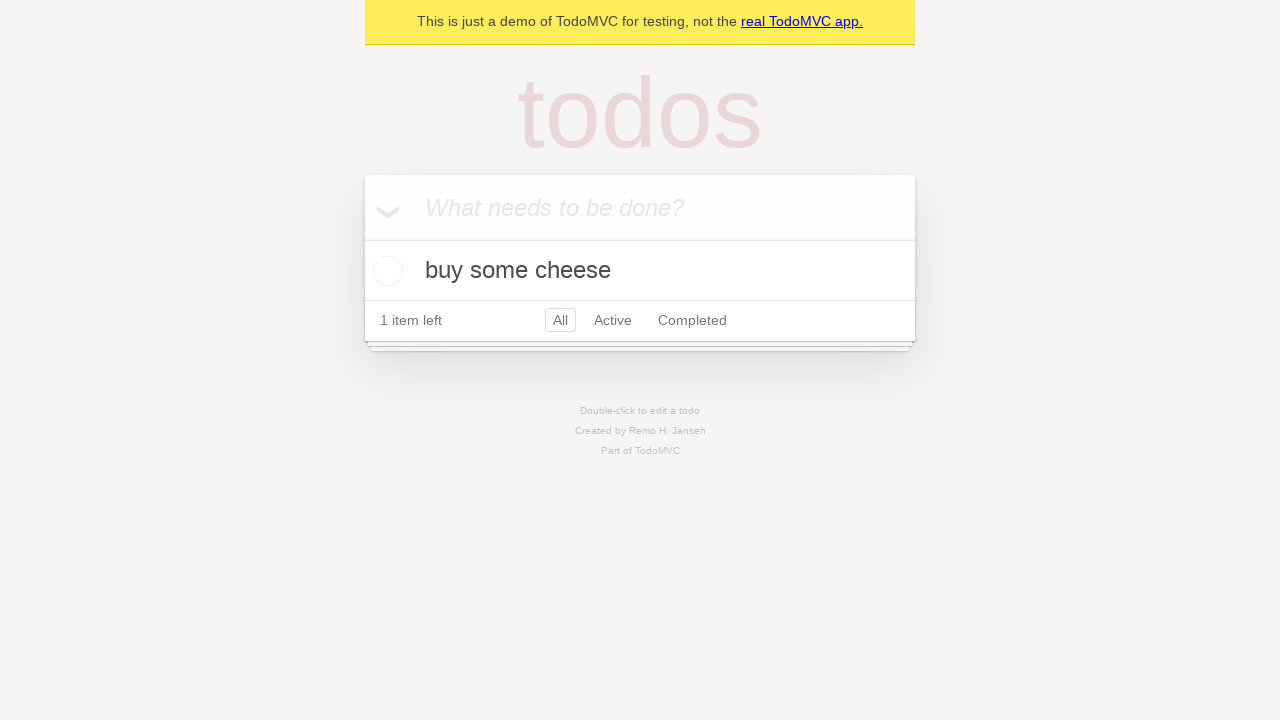

Todo item appeared in the list
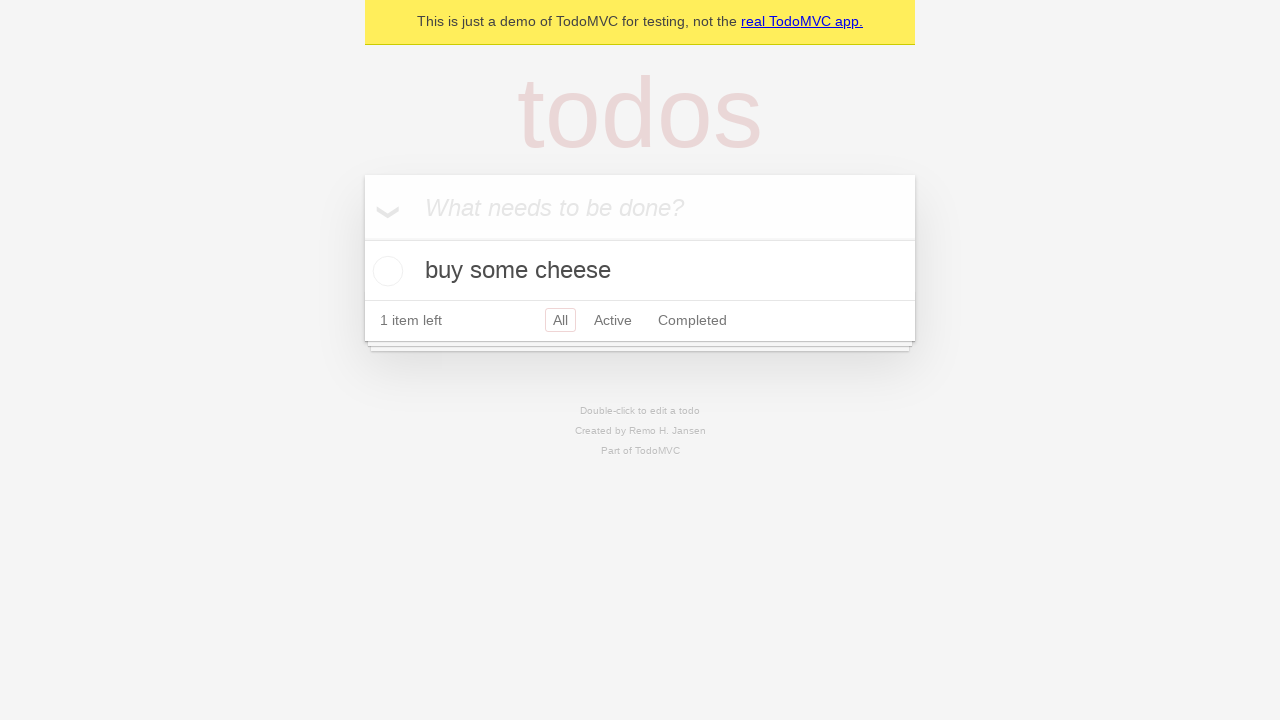

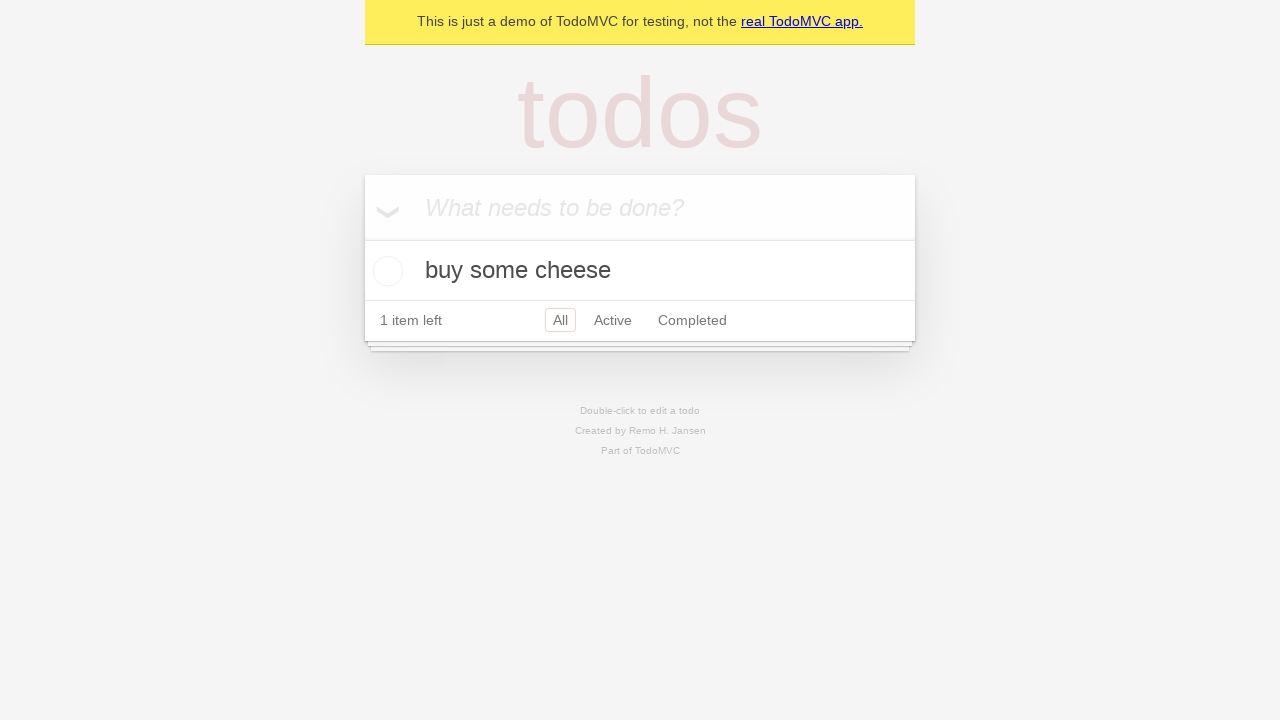